Navigates to the TodoMVC demo page, then navigates to the main Playwright documentation site and verifies both pages load

Starting URL: https://demo.playwright.dev/todomvc

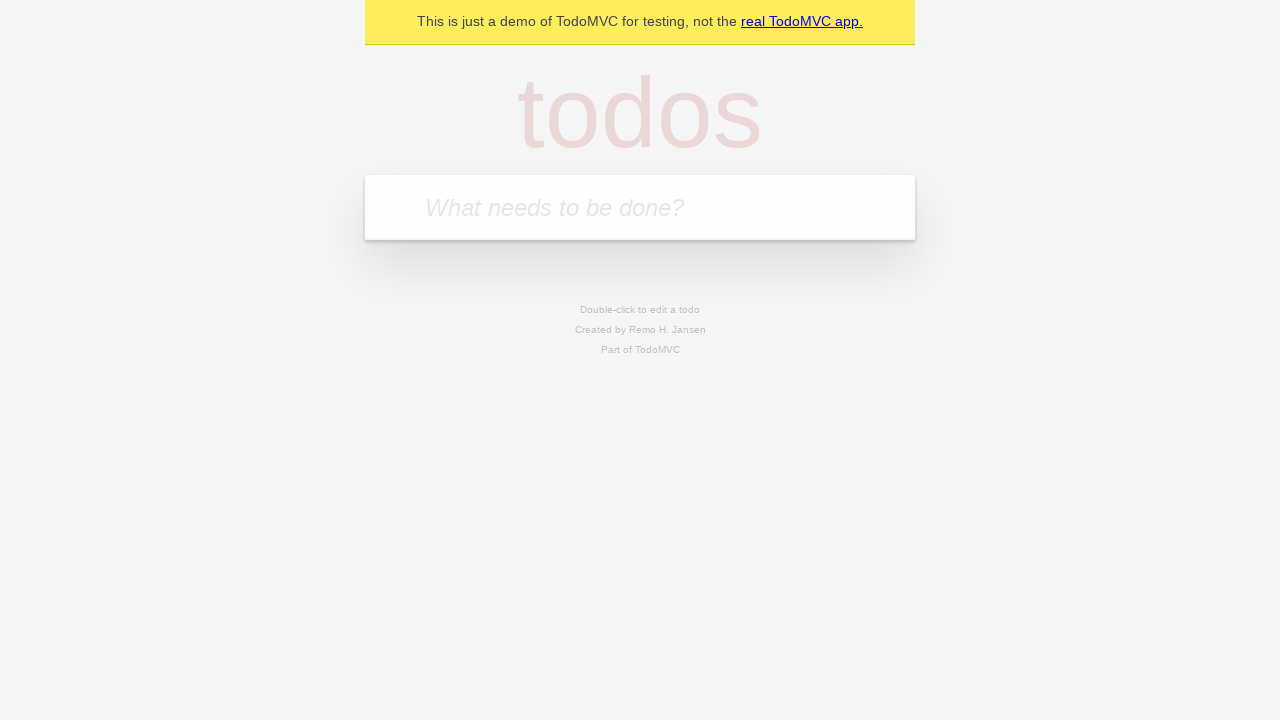

TodoMVC page network idle state reached
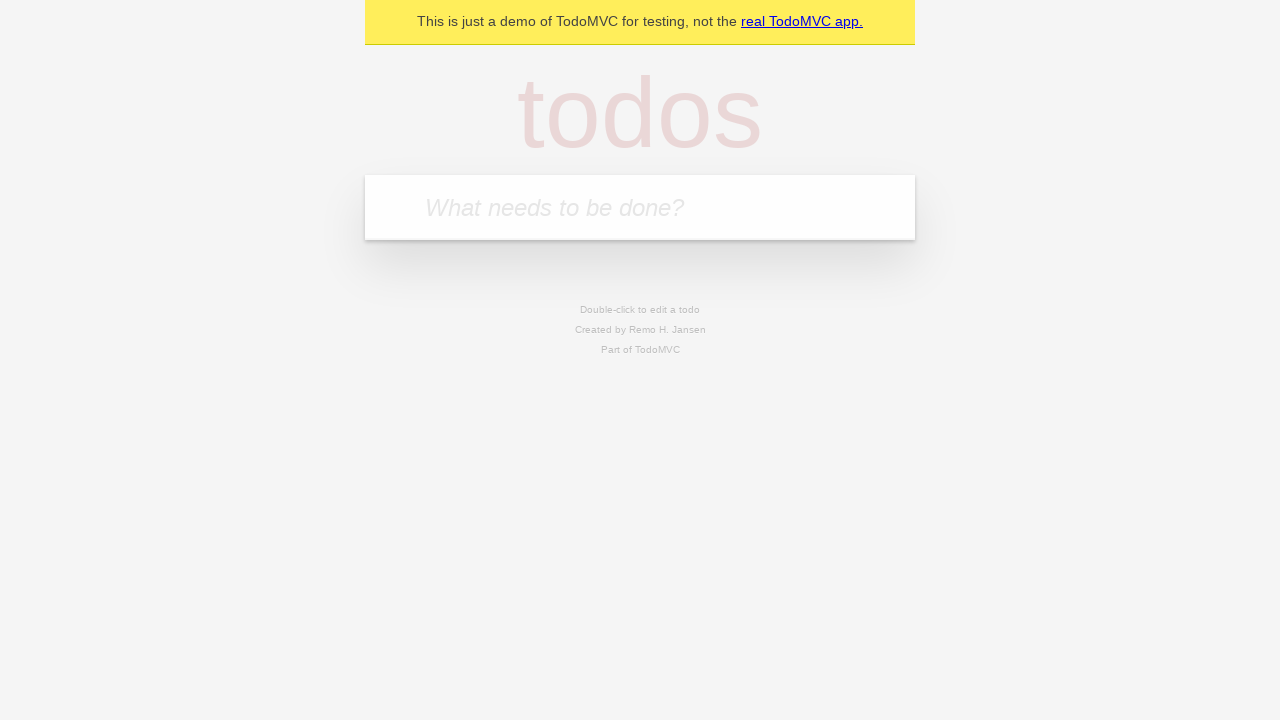

TodoMVC app element loaded
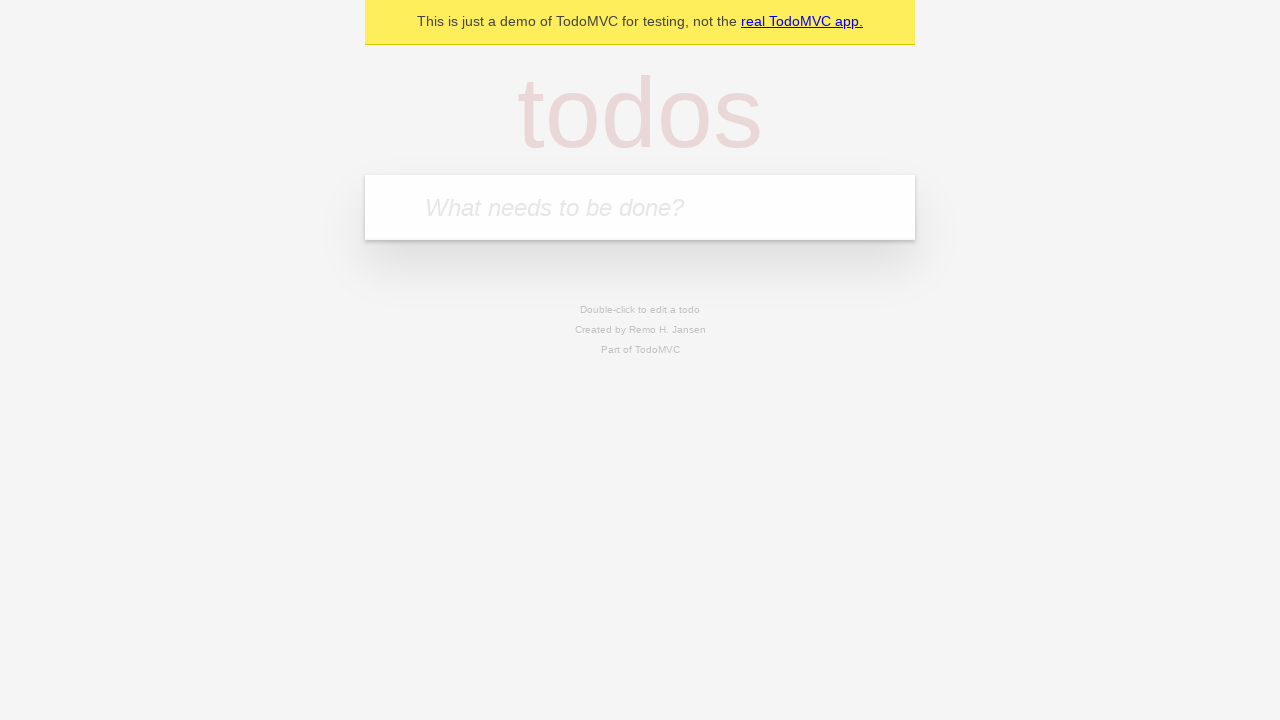

Navigated to Playwright documentation site
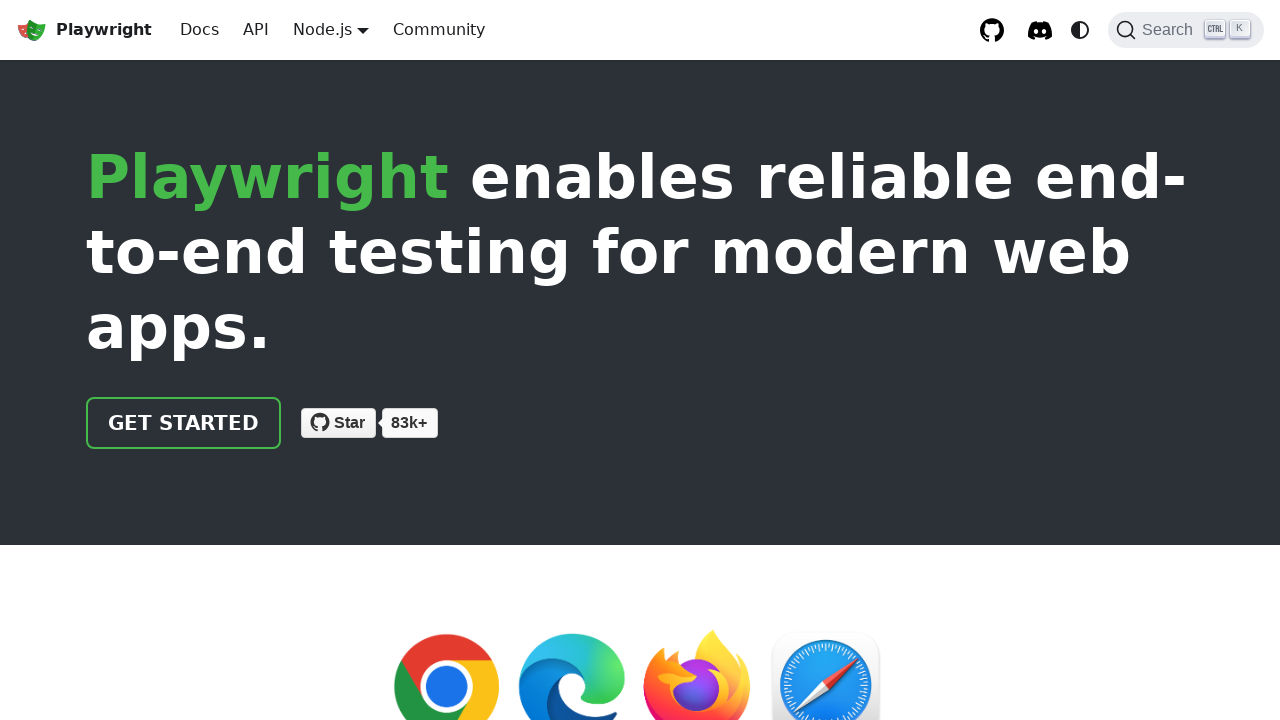

Playwright docs page network idle state reached
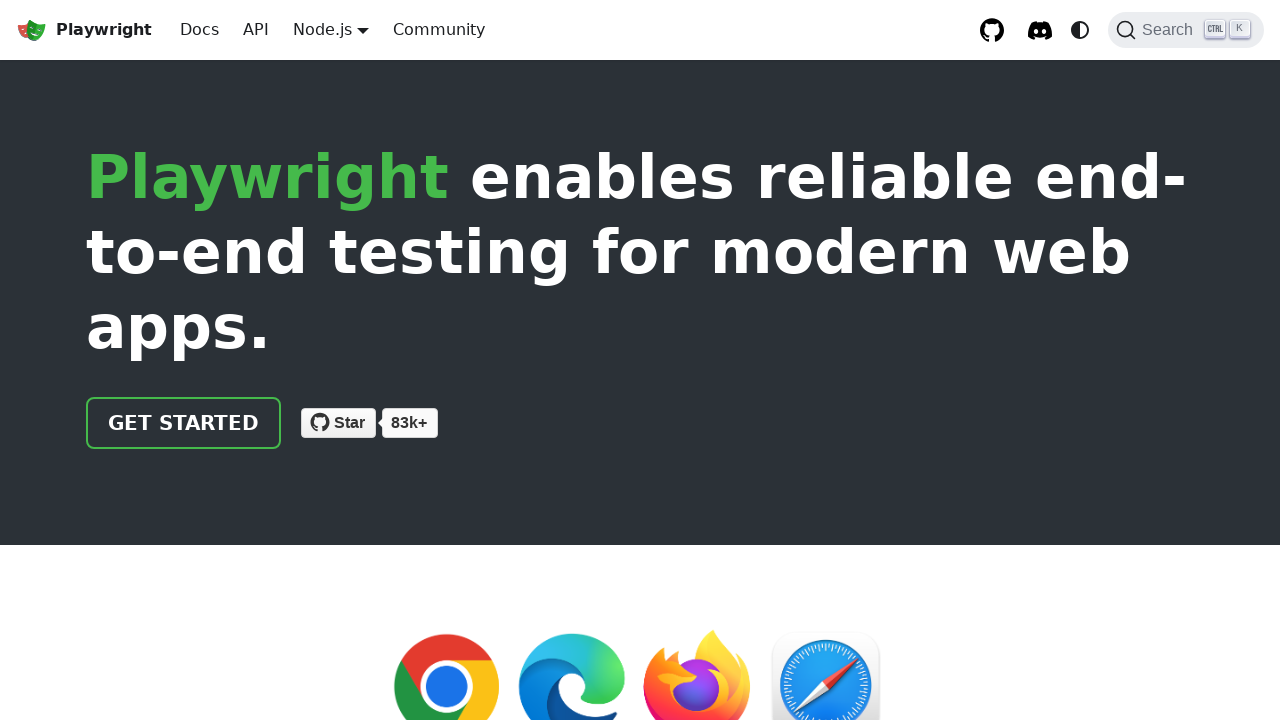

Playwright heading text found on docs page
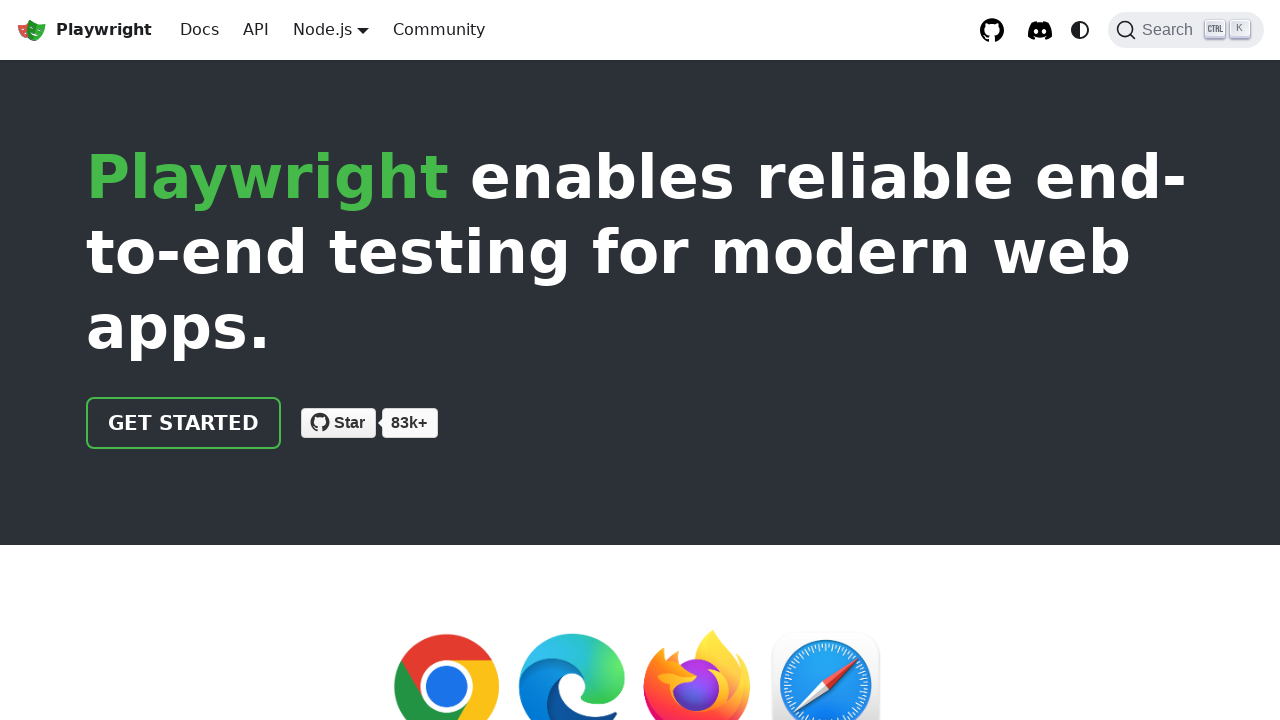

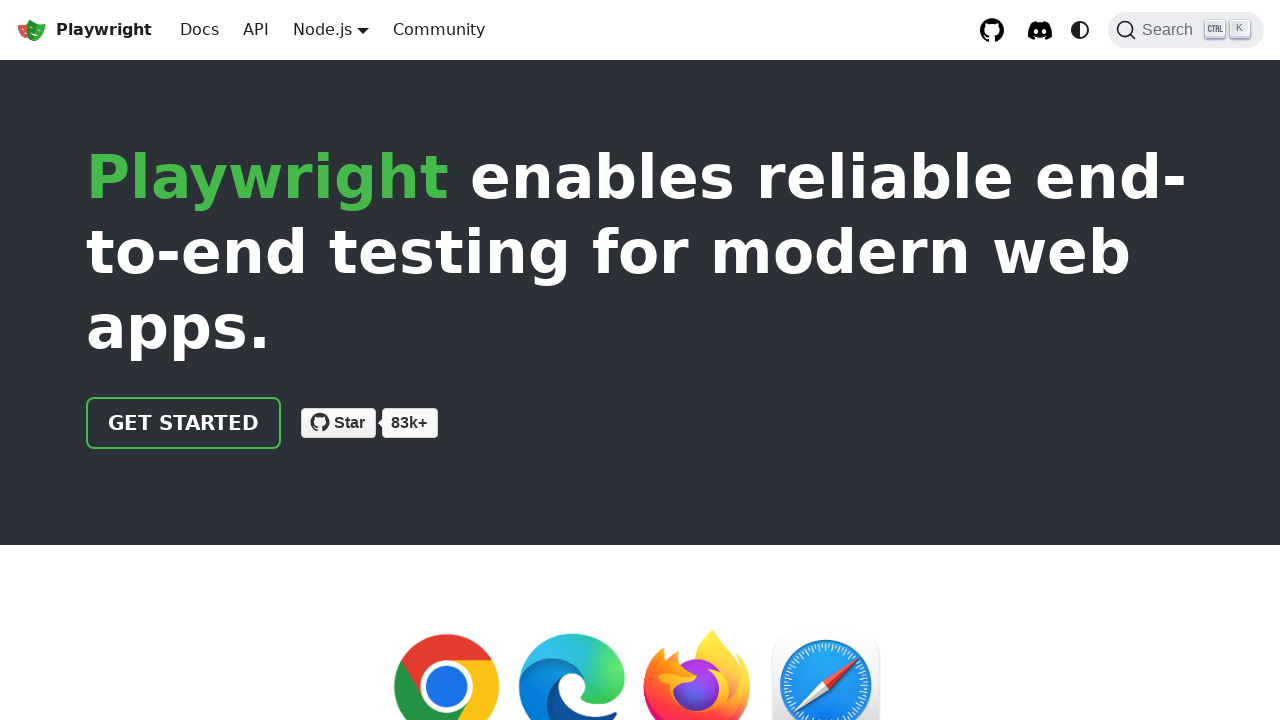